Tests successful registration form submission with all fields including optional phone and address, and verifies the success message is displayed

Starting URL: https://suninjuly.github.io/registration1.html

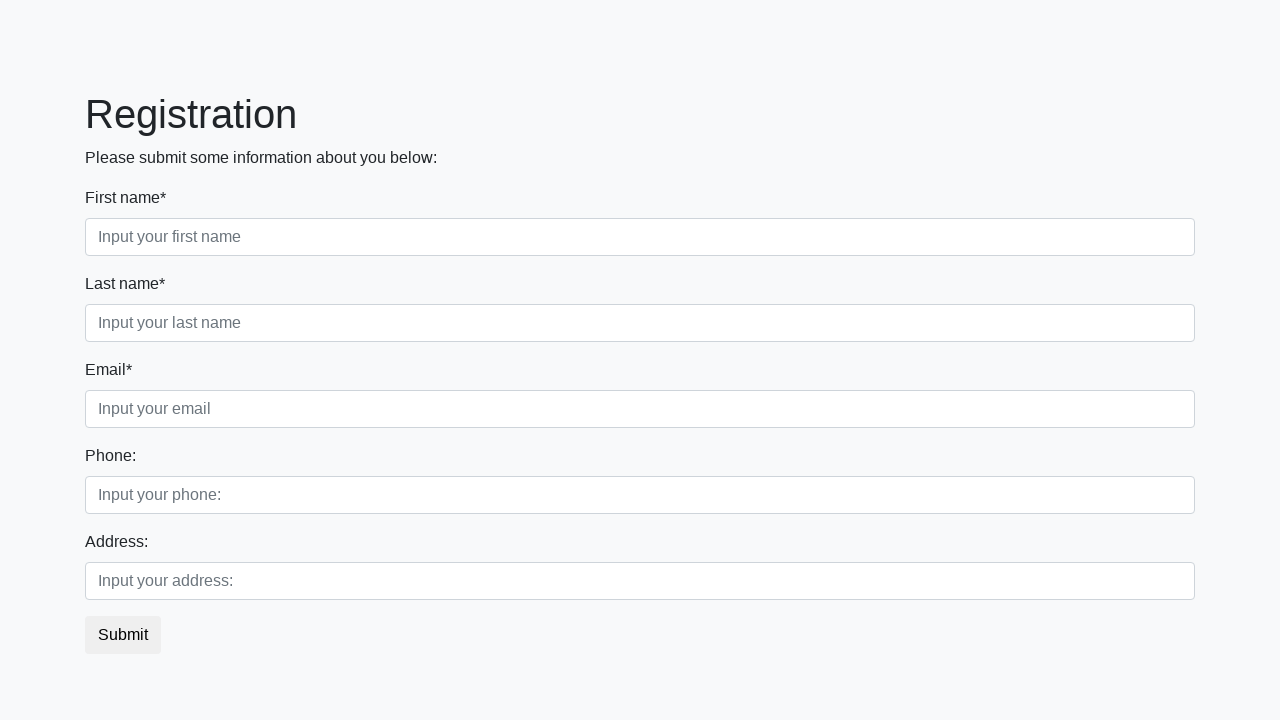

Filled first name field with 'Sarah' on input[placeholder='Input your first name']
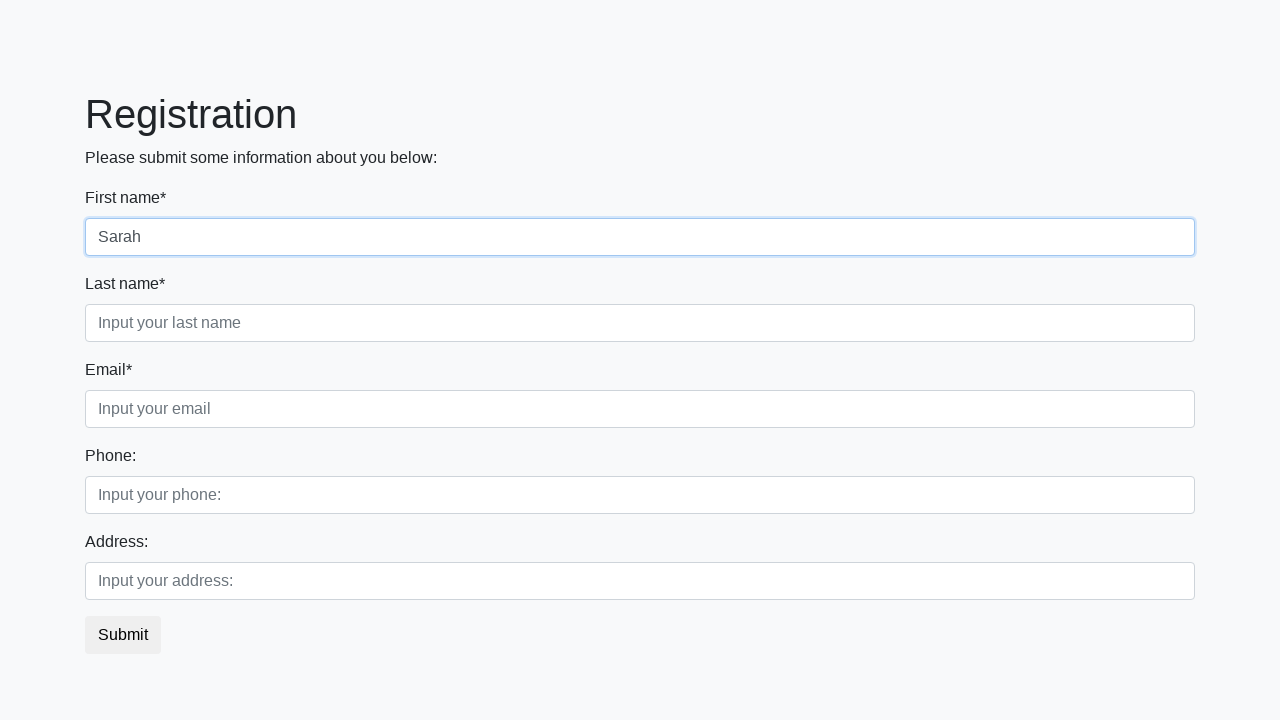

Filled last name field with 'Connor' on input[placeholder='Input your last name']
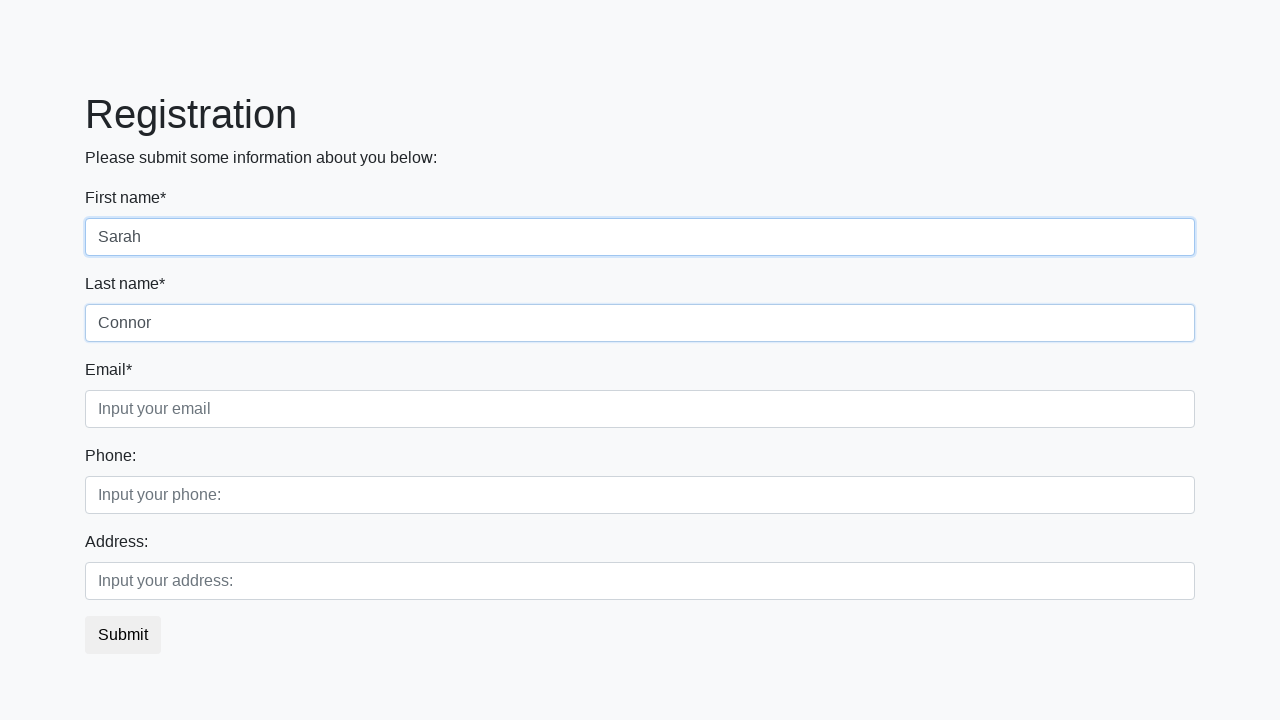

Filled email field with 'sconnor@example.com' on .form-control.third
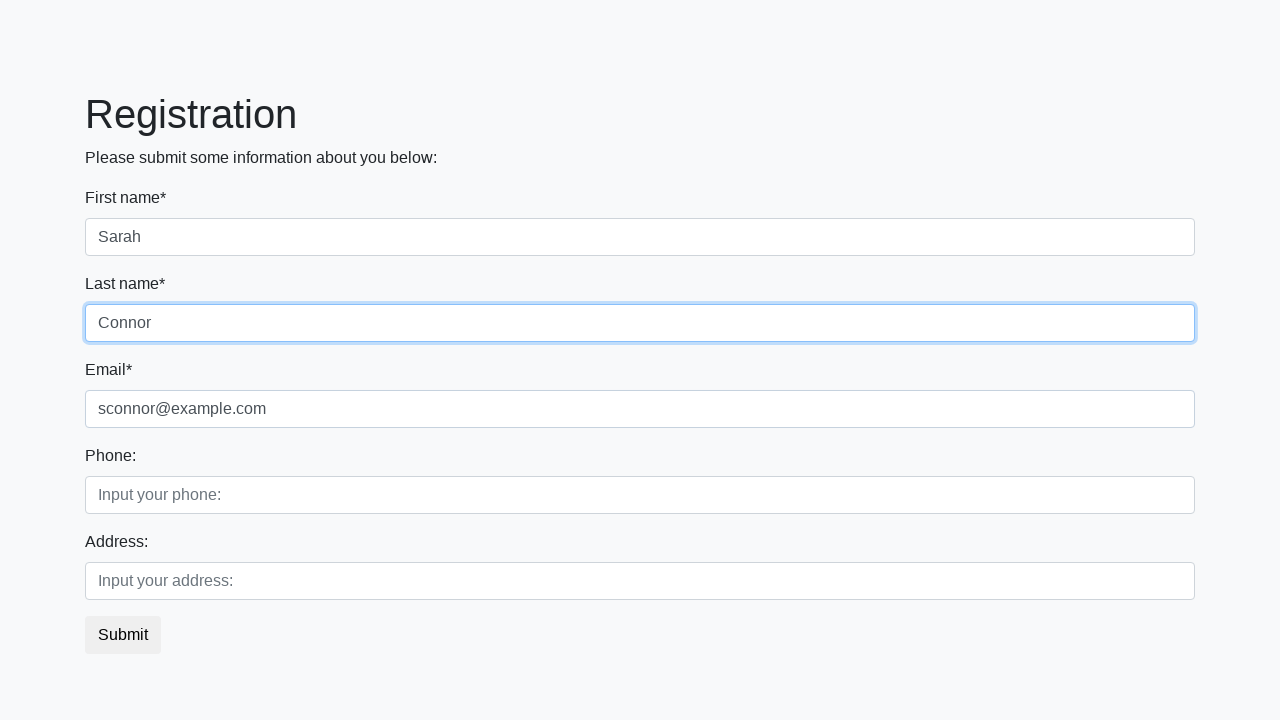

Filled phone field with '5551234567' on input[placeholder='Input your phone:']
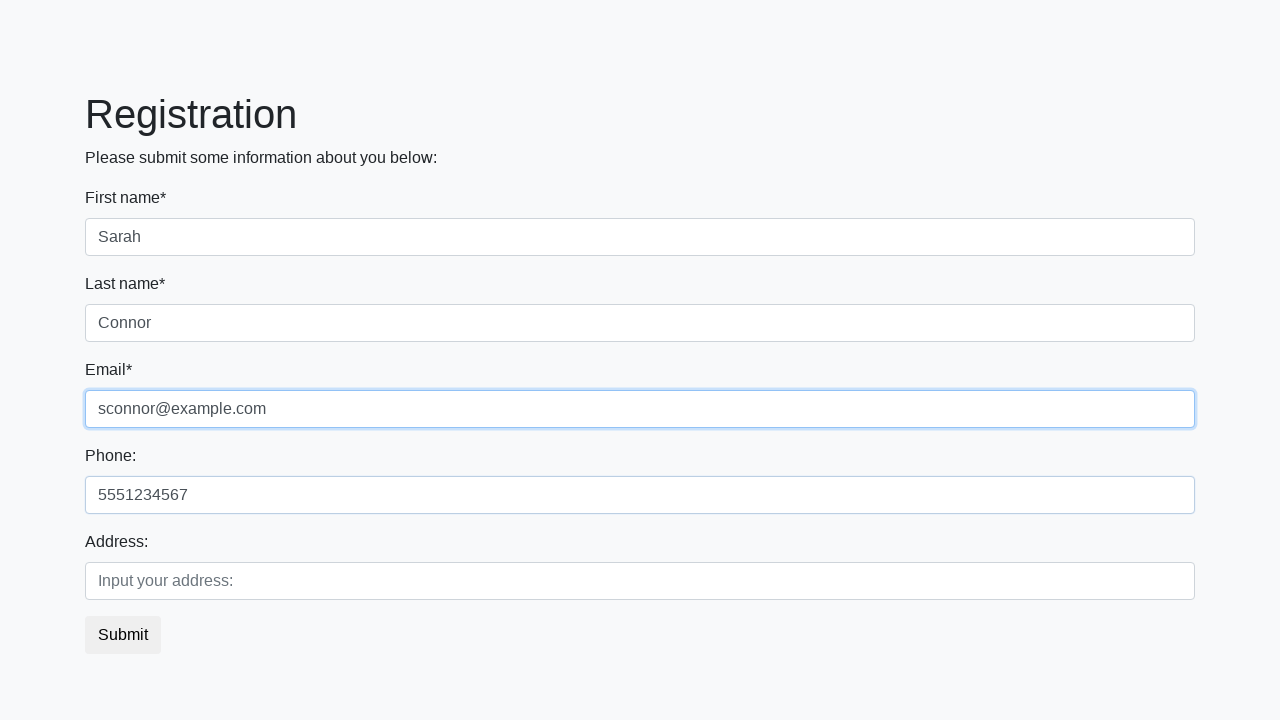

Filled address field with '123 Main Street, Apt 4B' on input[placeholder='Input your address:']
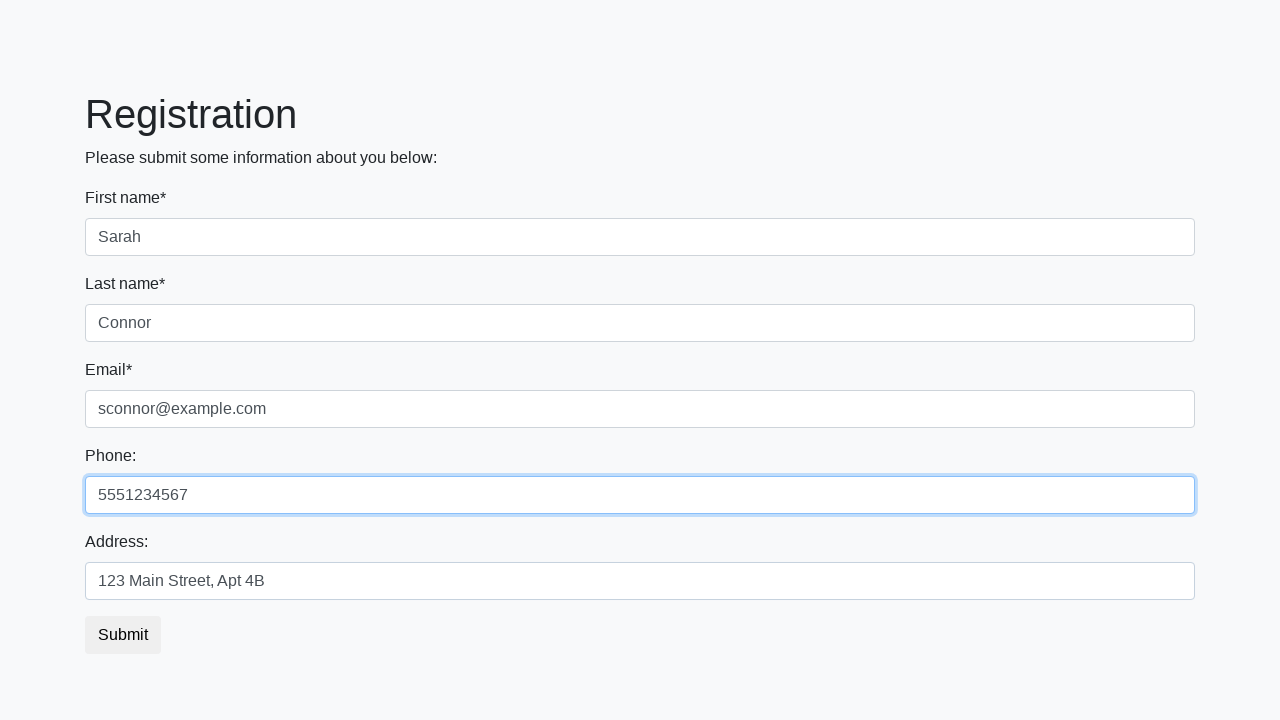

Clicked submit button to register at (123, 635) on .btn-default
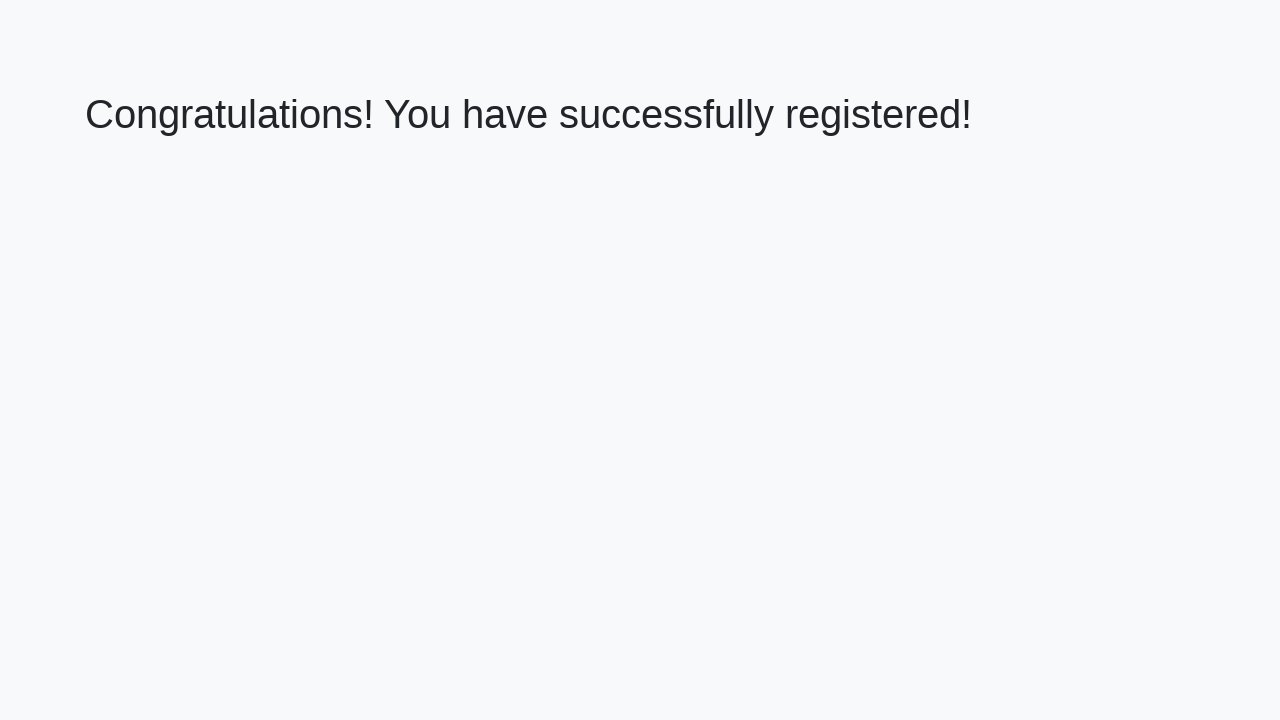

Success message header loaded
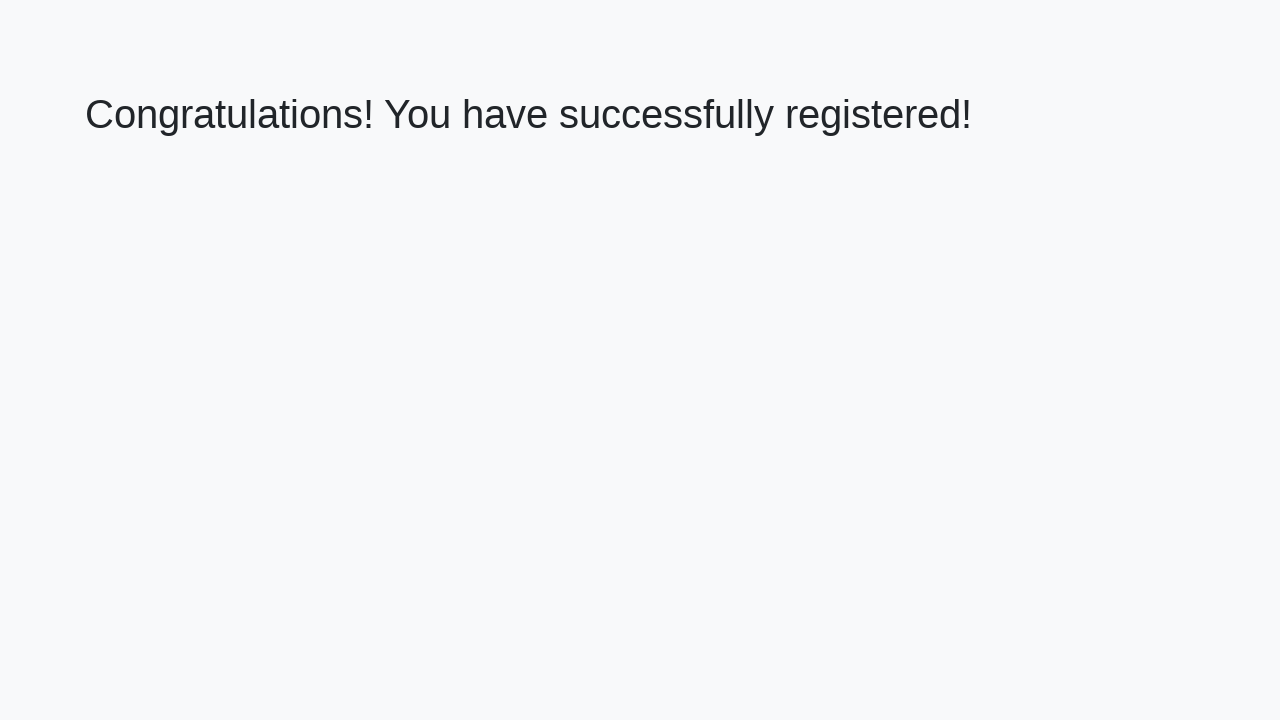

Verified success message: 'Congratulations! You have successfully registered!'
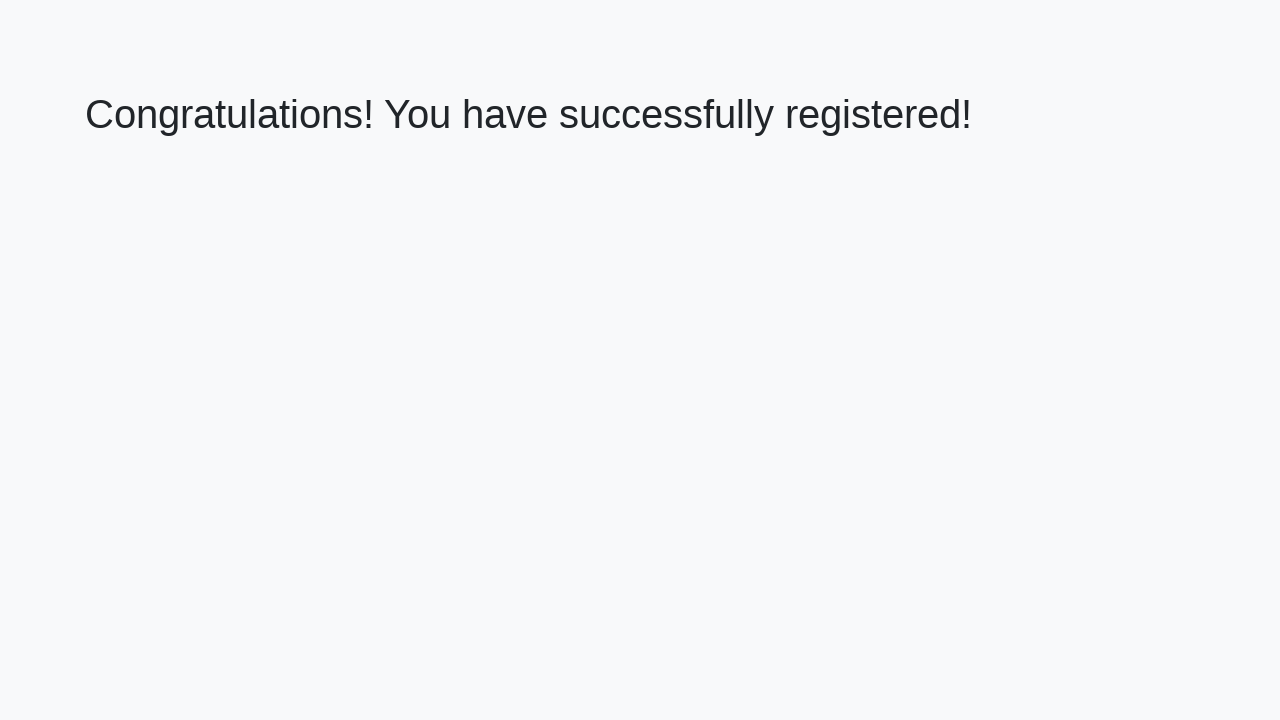

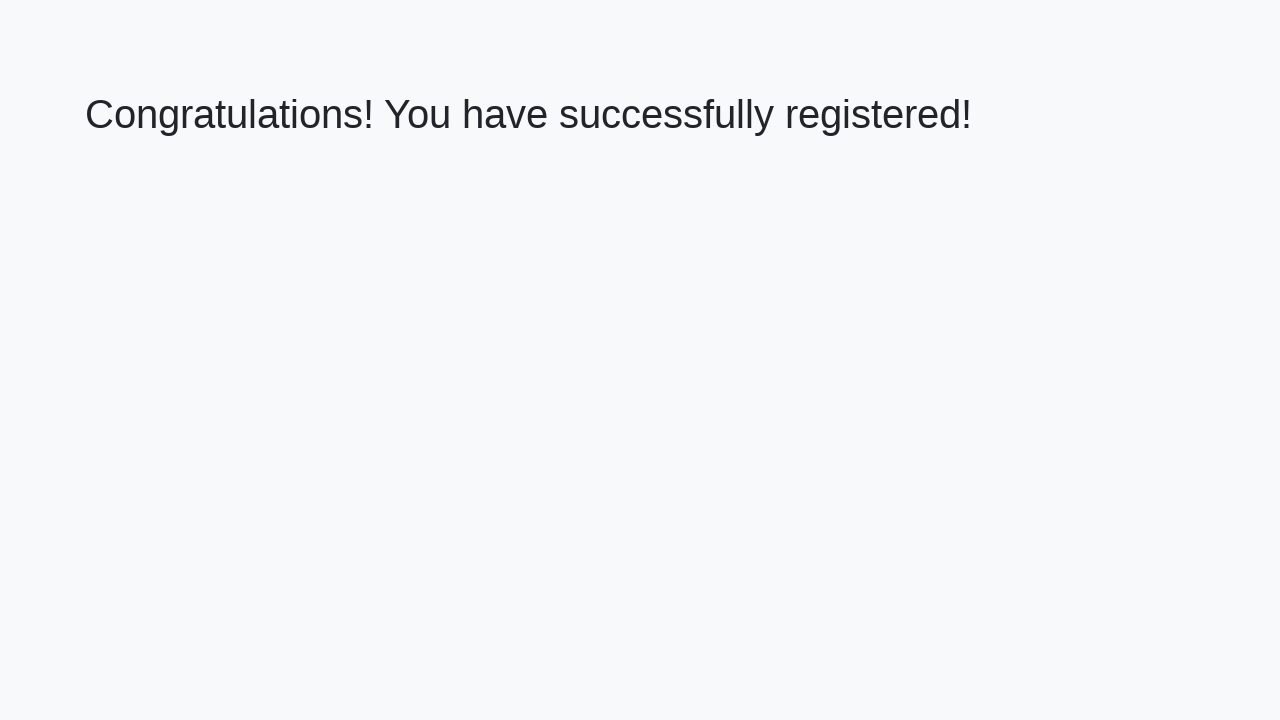